Tests dynamic CSS class changes by waiting for a button to change color

Starting URL: https://demoqa.com/dynamic-properties

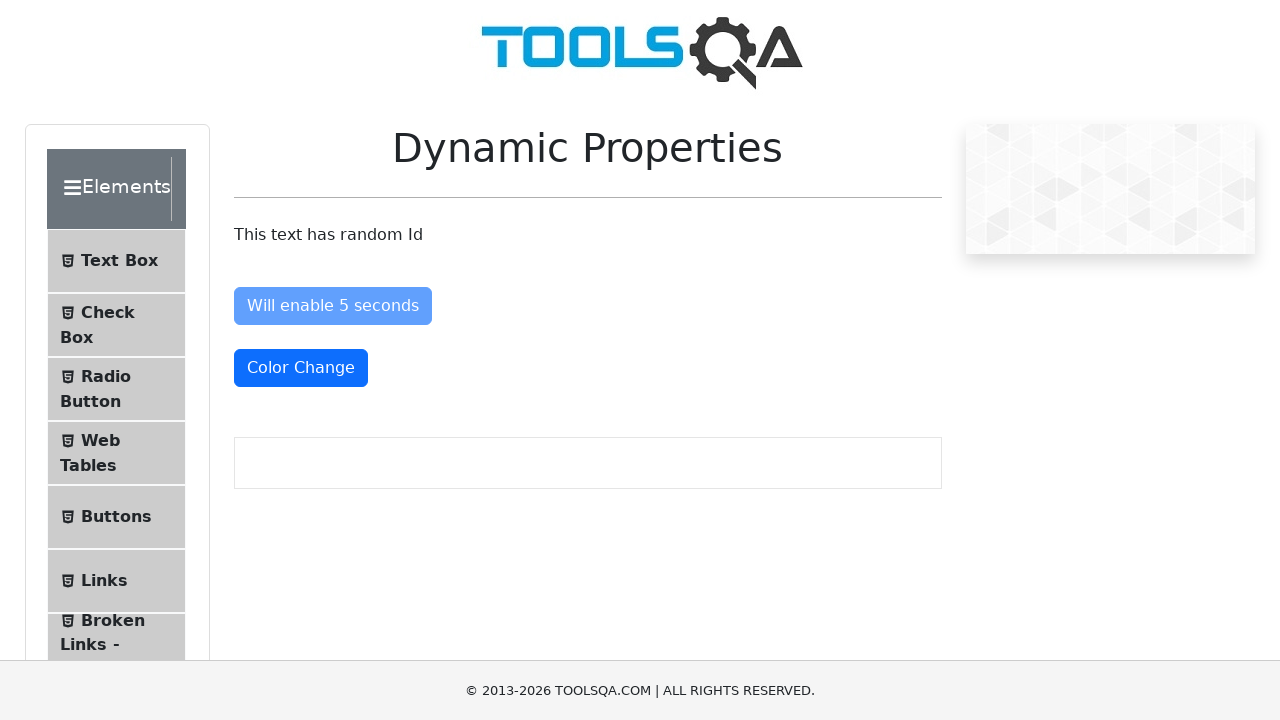

Navigated to dynamic properties test page
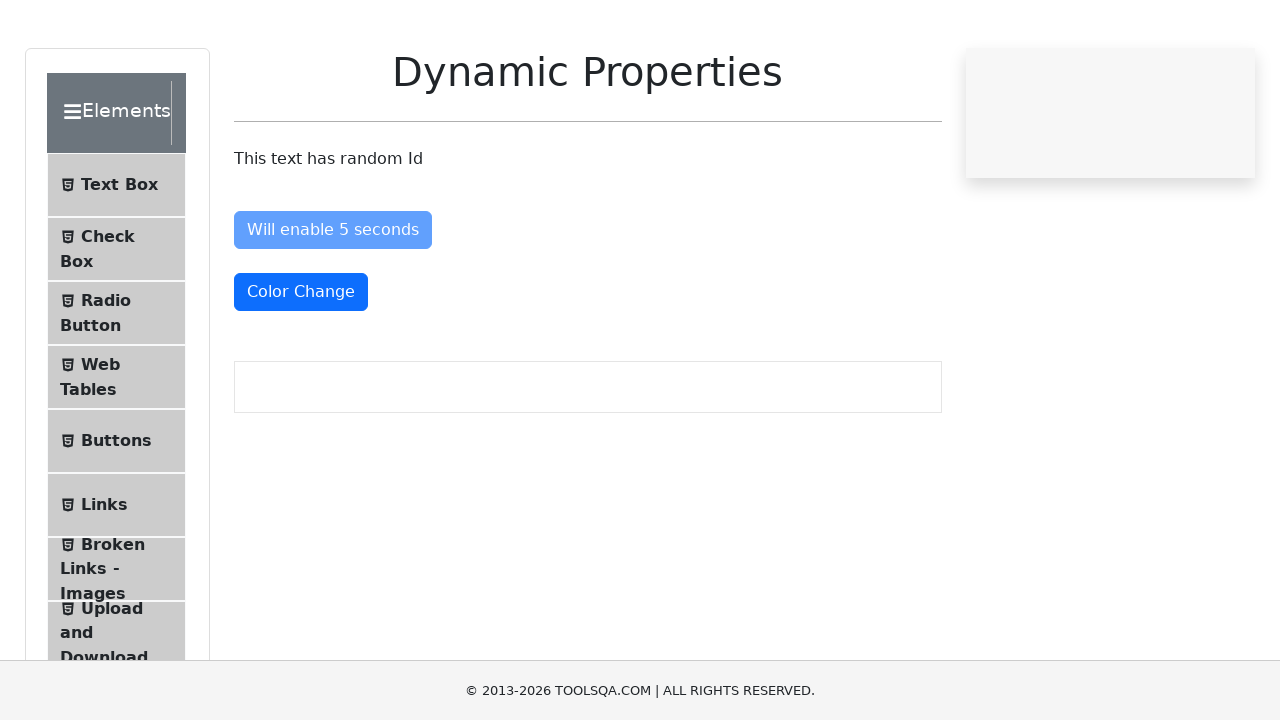

Button color changed to text-danger class after waiting
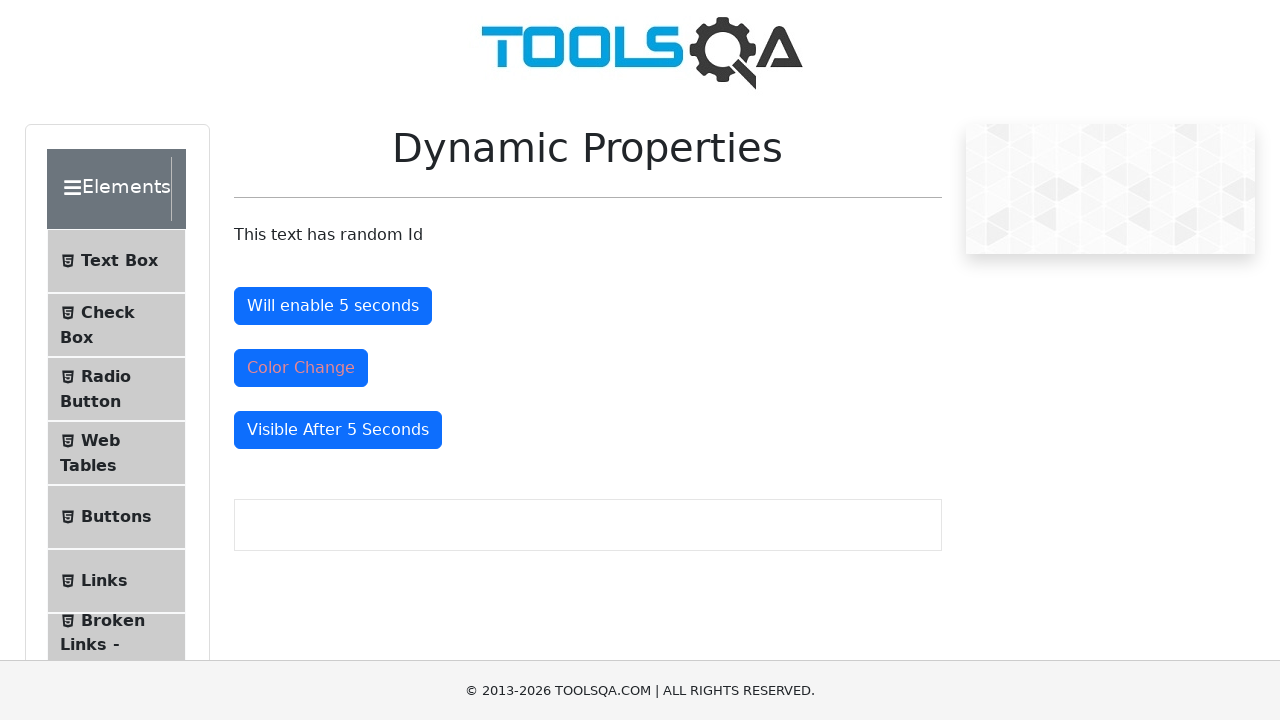

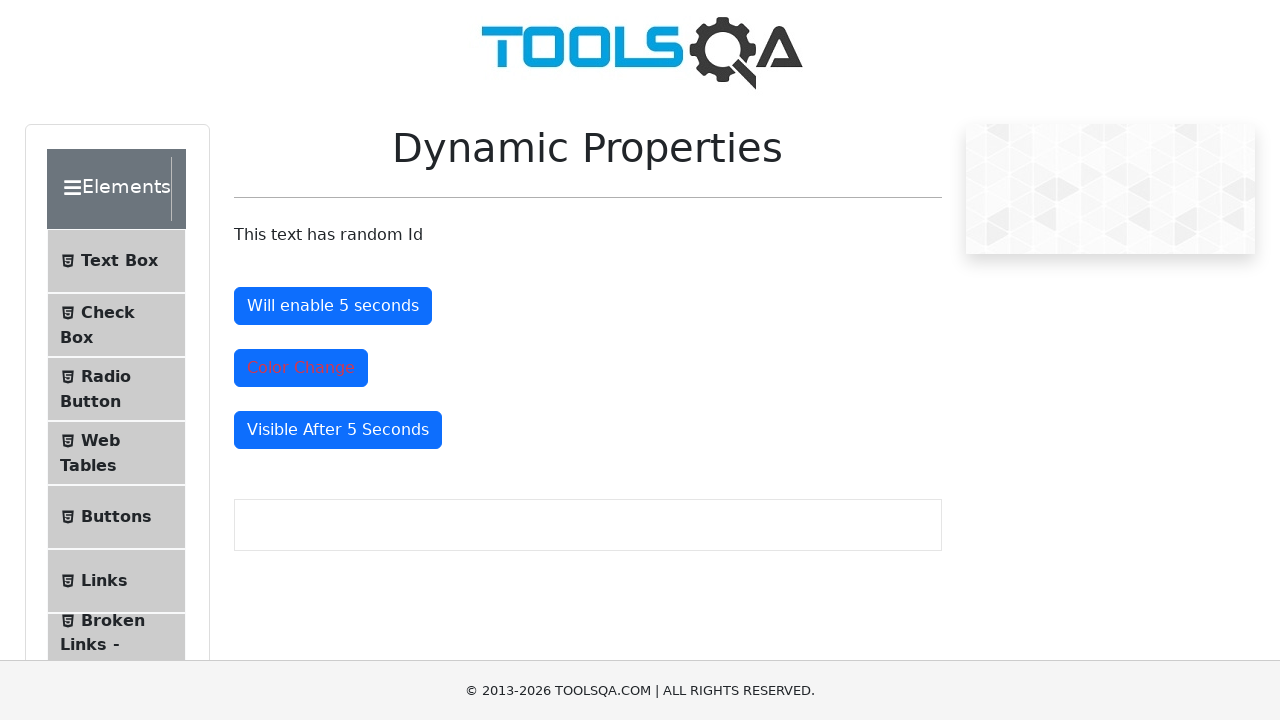